Tests scrolling functionality on a registration page by scrolling down multiple times using PAGE_DOWN, then scrolling back to the top, and finally filling the firstname field with a test value.

Starting URL: https://naveenautomationlabs.com/opencart/index.php?route=account/register

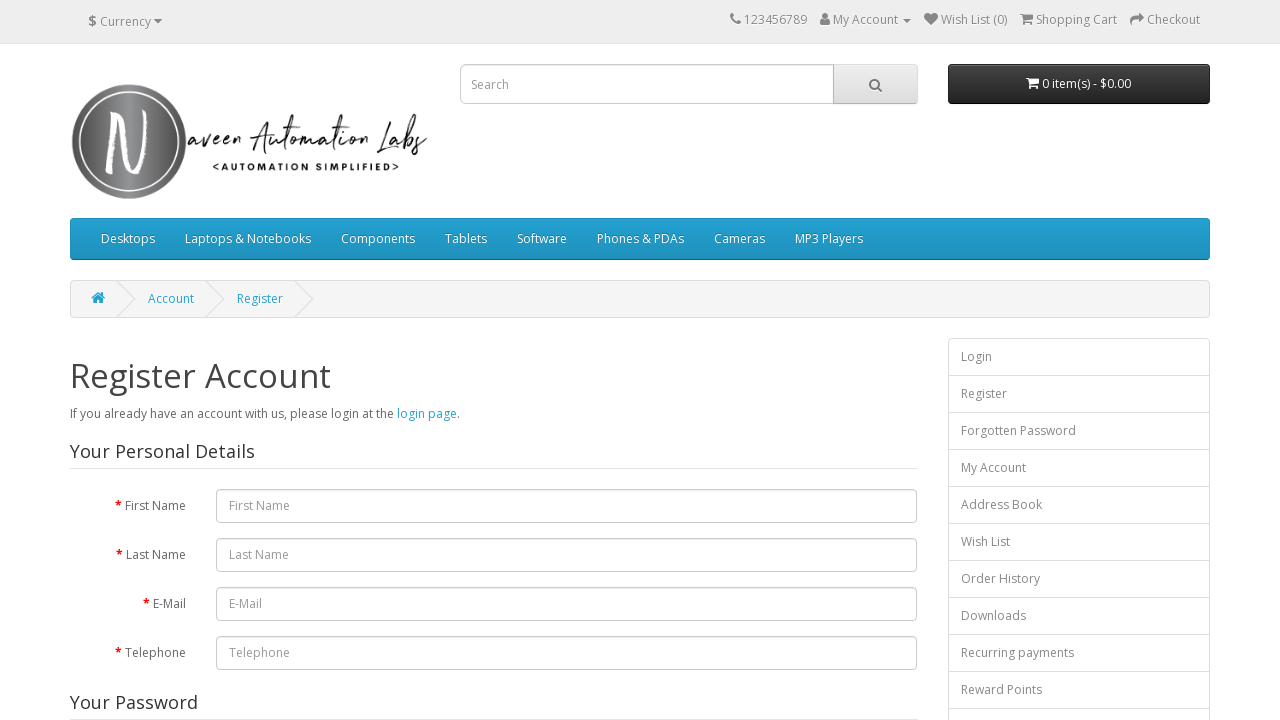

Page loaded with domcontentloaded state
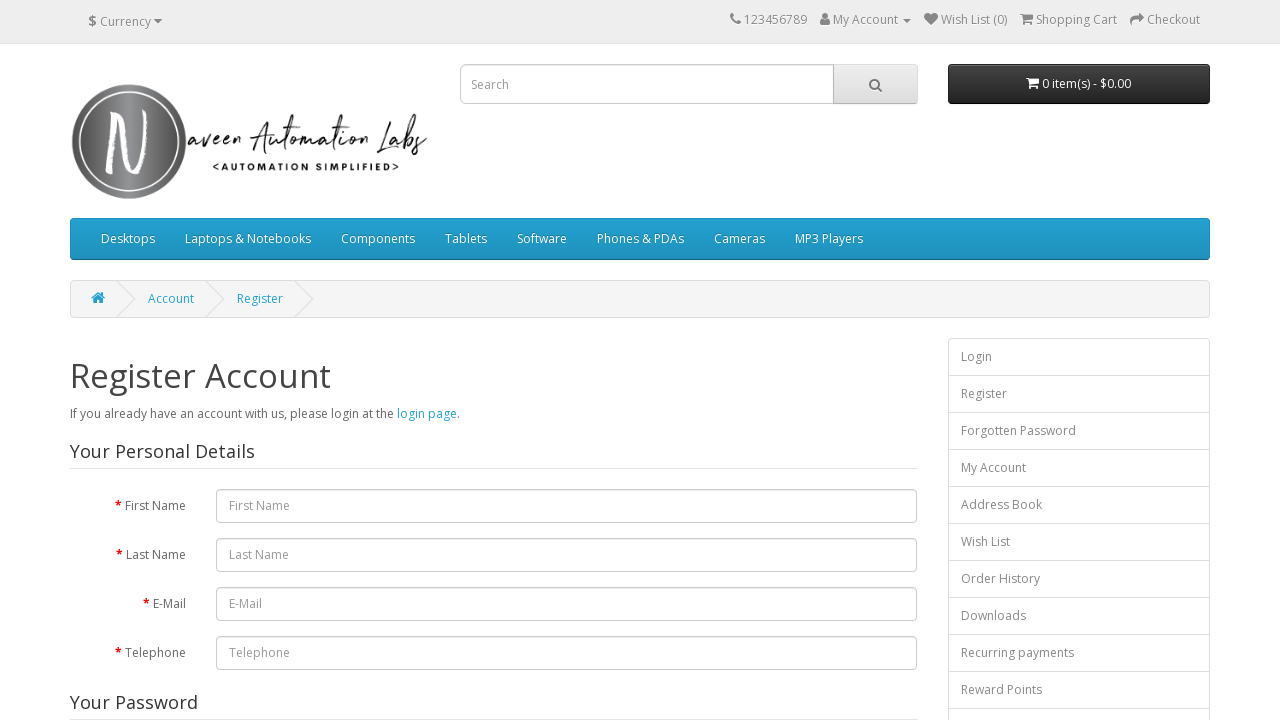

Scrolled down using PAGE_DOWN (1st press)
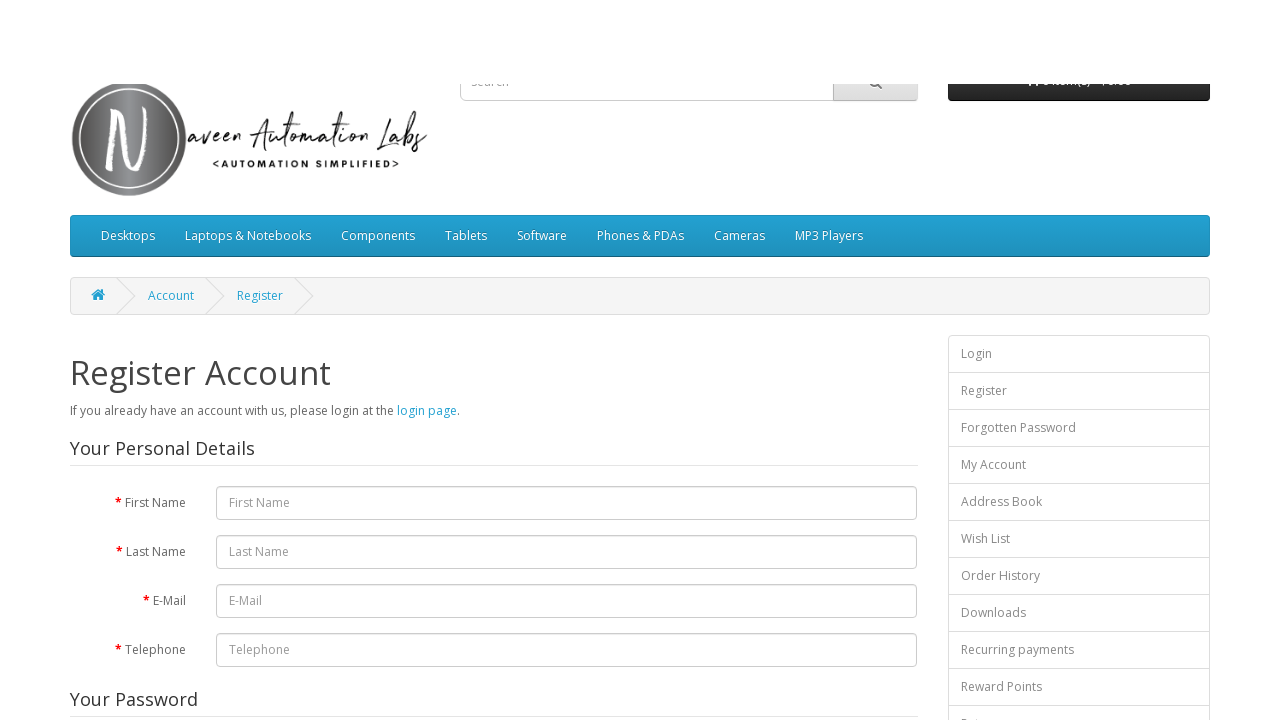

Scrolled down using PAGE_DOWN (2nd press)
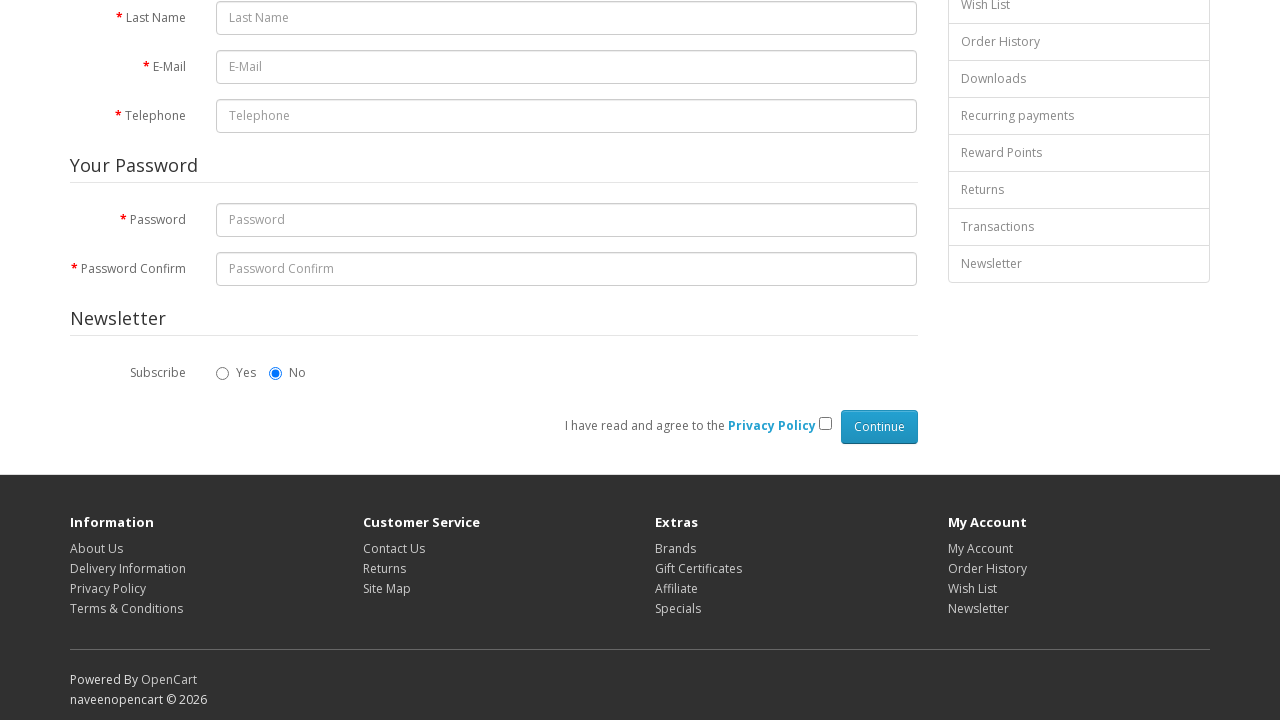

Scrolled down using PAGE_DOWN (3rd press)
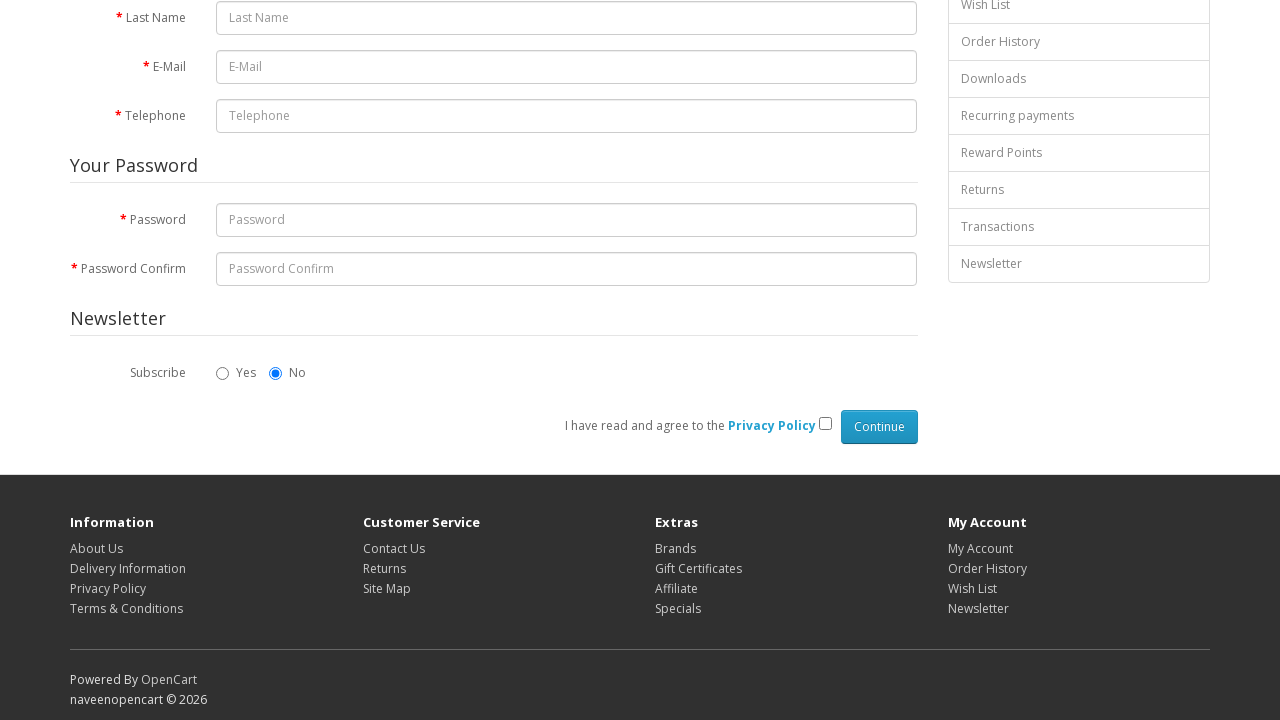

Scrolled down using PAGE_DOWN (4th press)
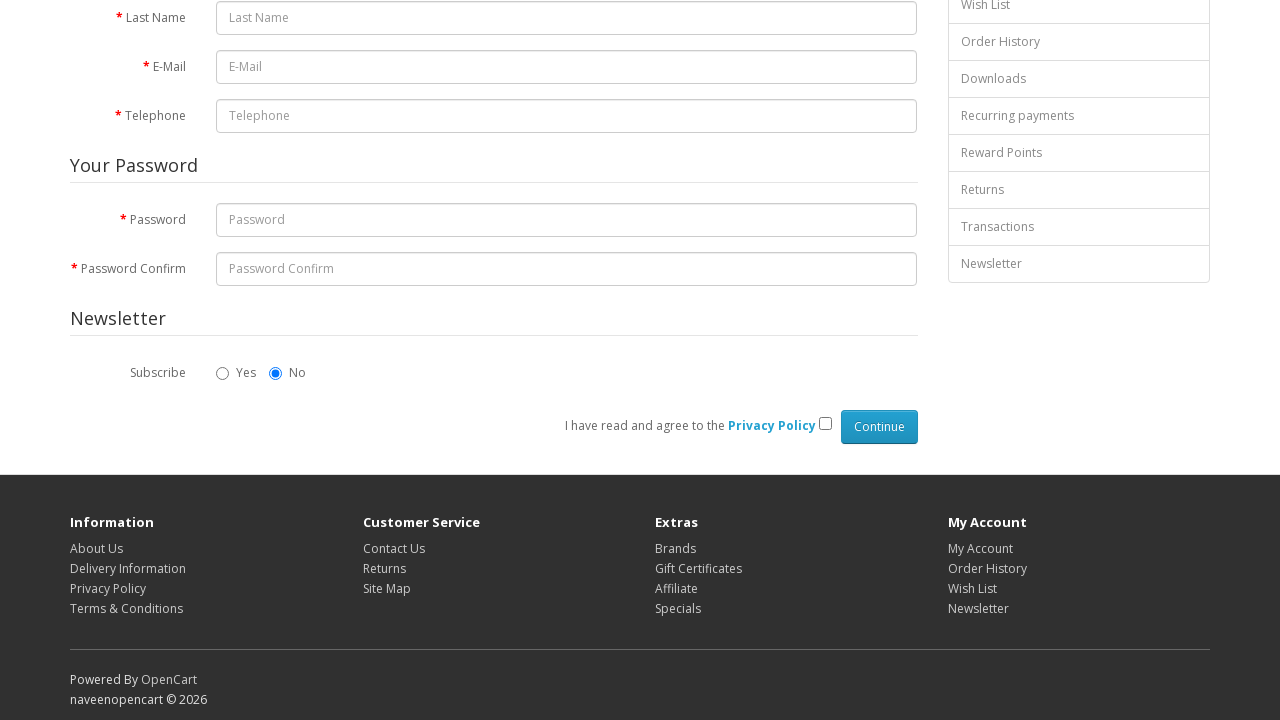

Scrolled down using PAGE_DOWN (5th press)
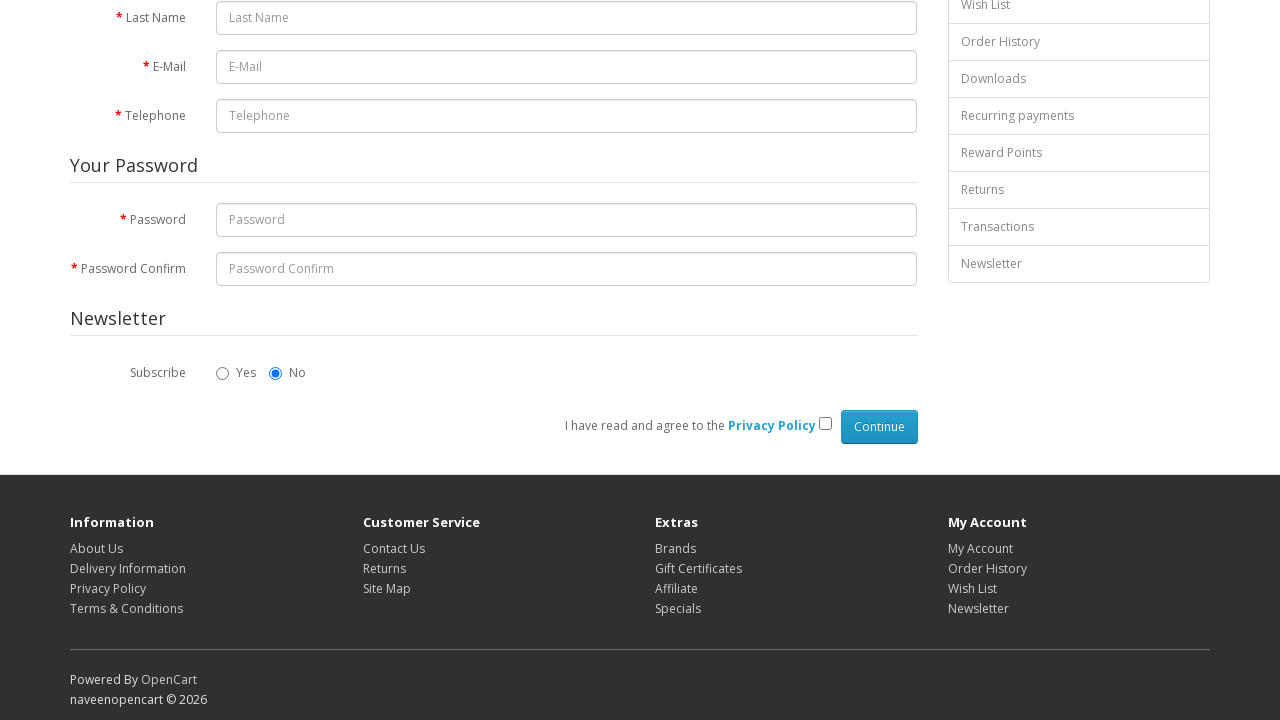

Scrolled down using PAGE_DOWN (6th press)
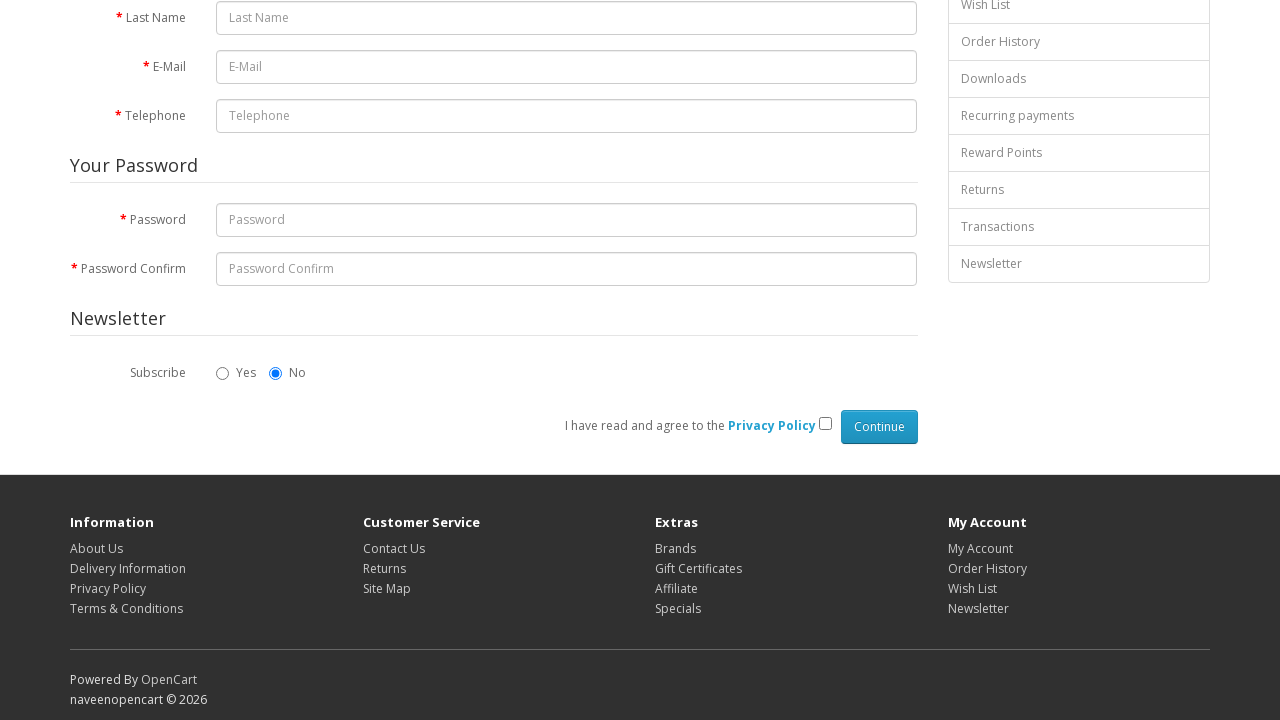

Scrolled back to top using Control+Home
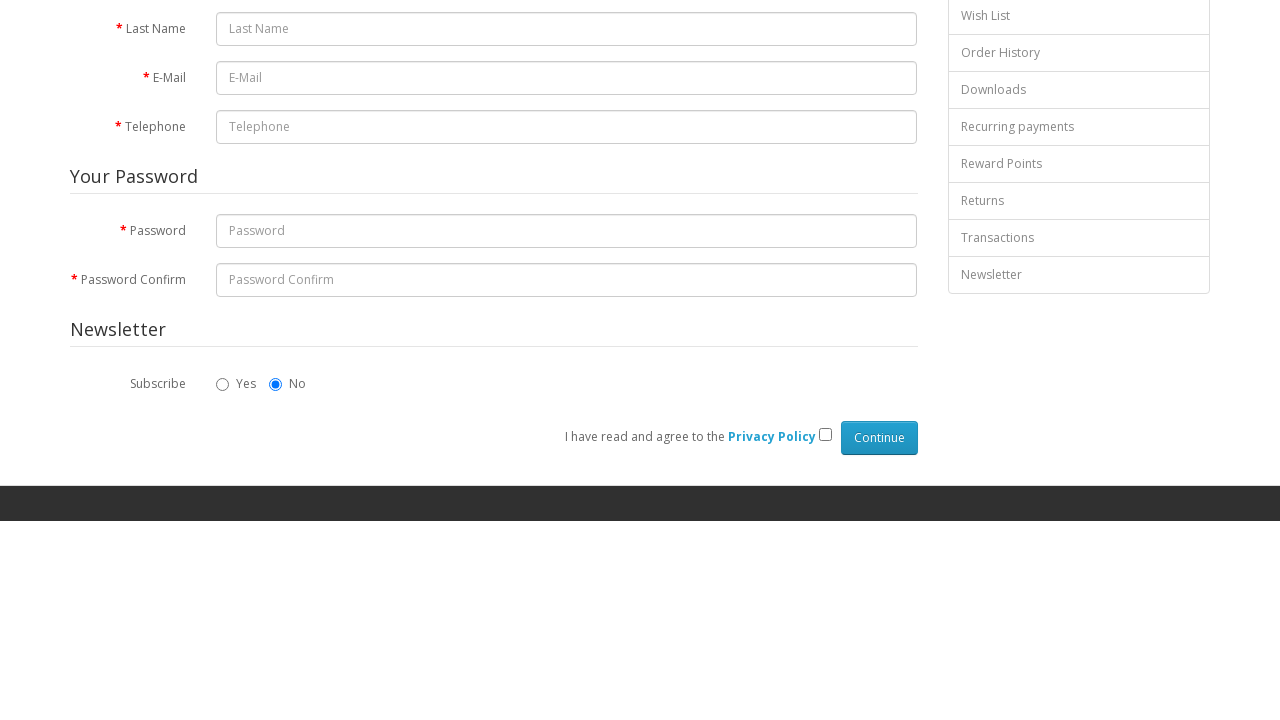

Filled firstname field with 'VinuthaTmadhan' on input[name='firstname']
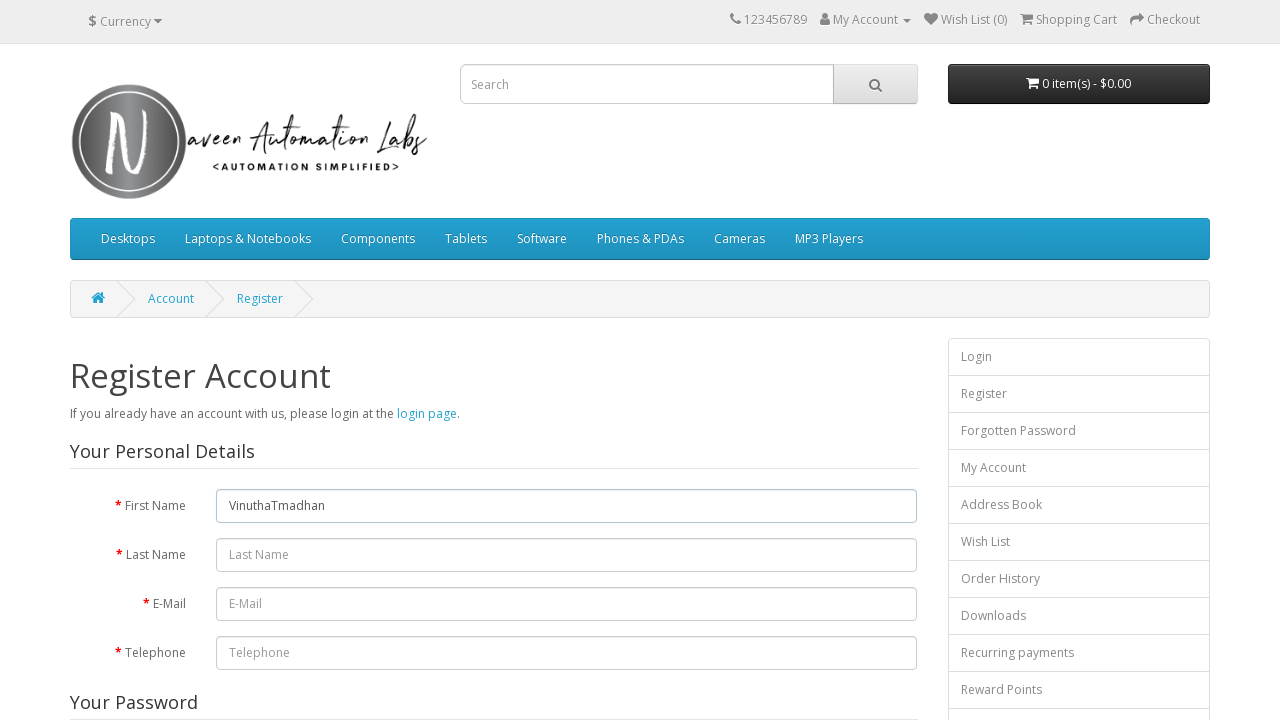

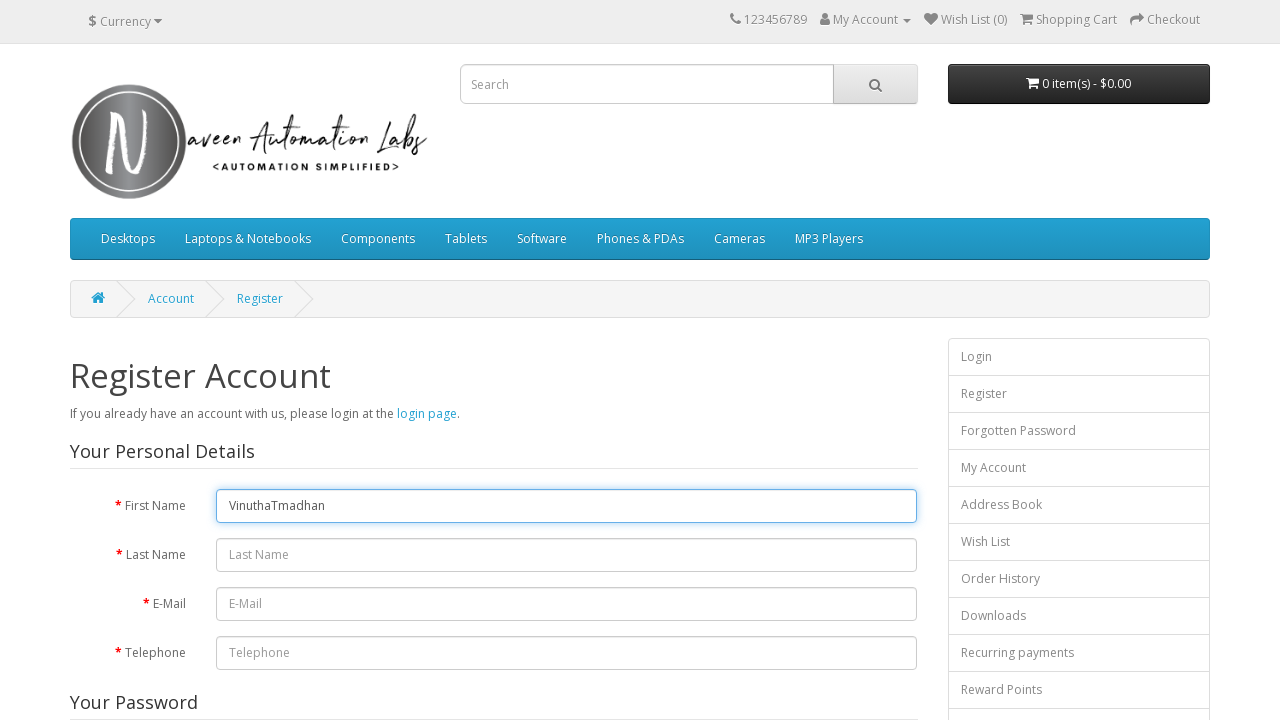